Tests starting a Tetris game by clicking the Start button and verifying the start button wrapper becomes hidden after the game begins.

Starting URL: https://capricorncd.github.io/tetris/dist

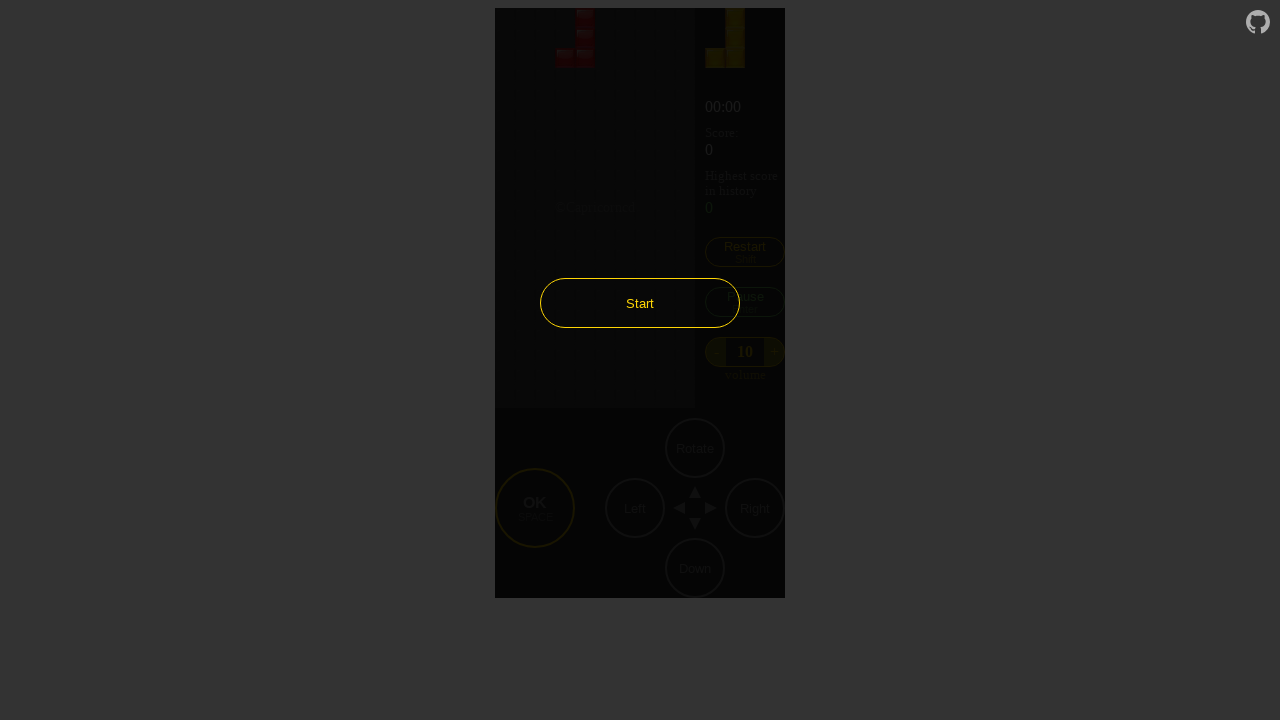

Page fully loaded with network idle
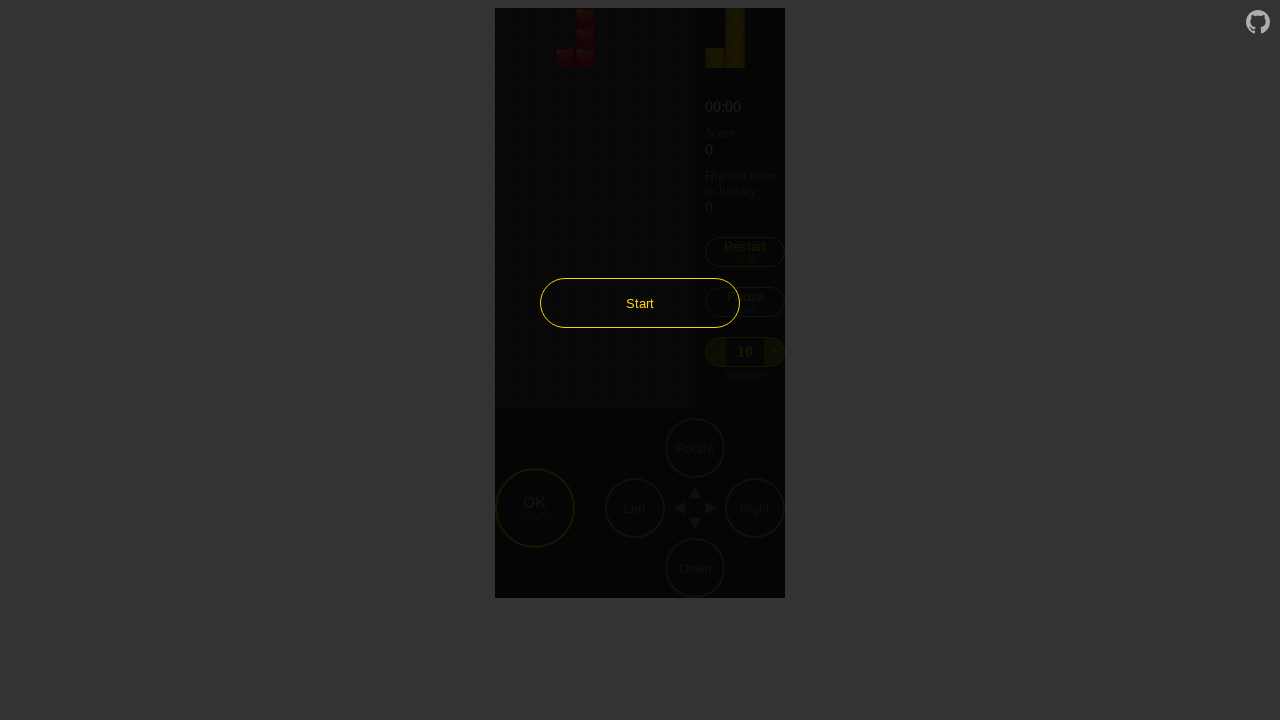

Clicked Start button to begin Tetris game at (640, 303) on text=Start >> nth=0
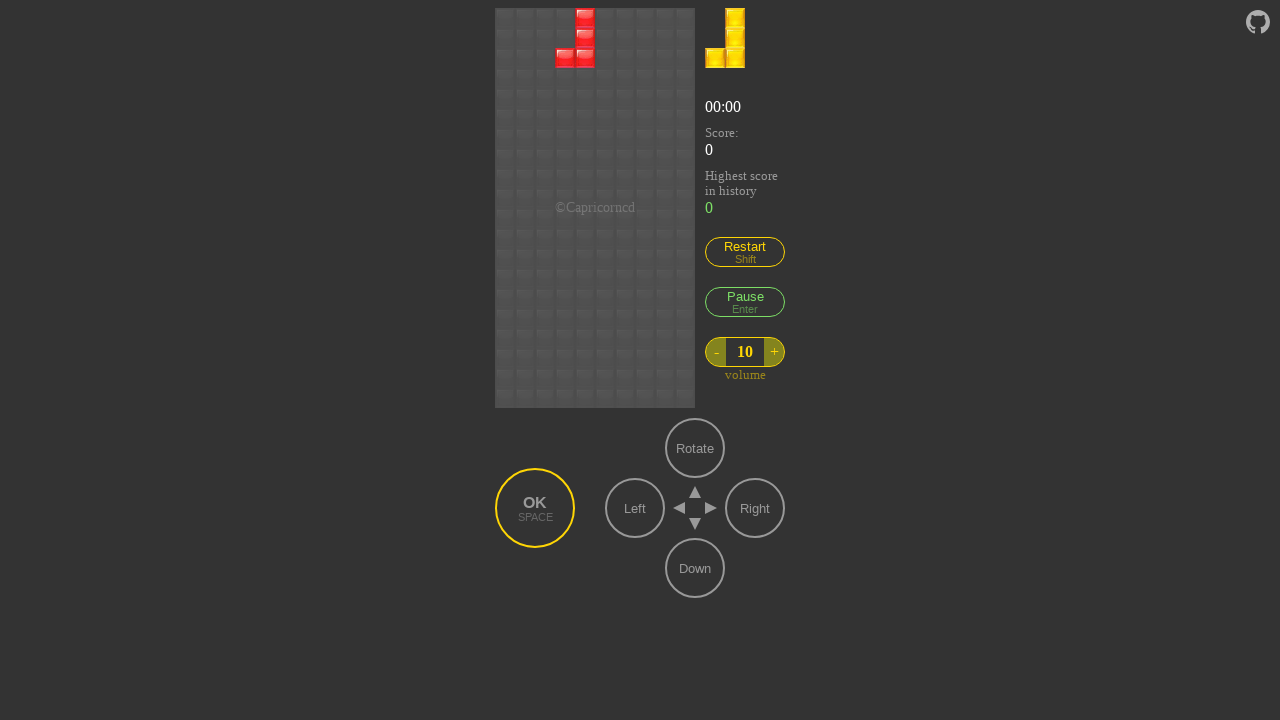

Verified start button wrapper is hidden after game begins
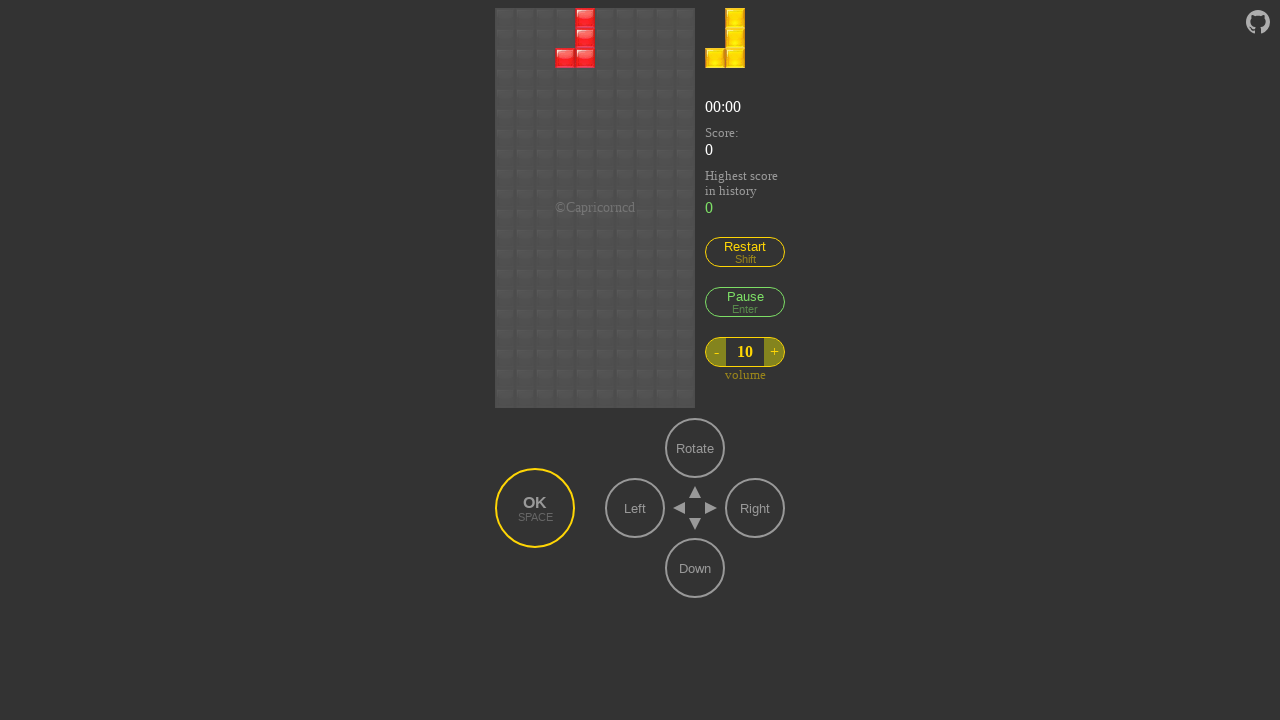

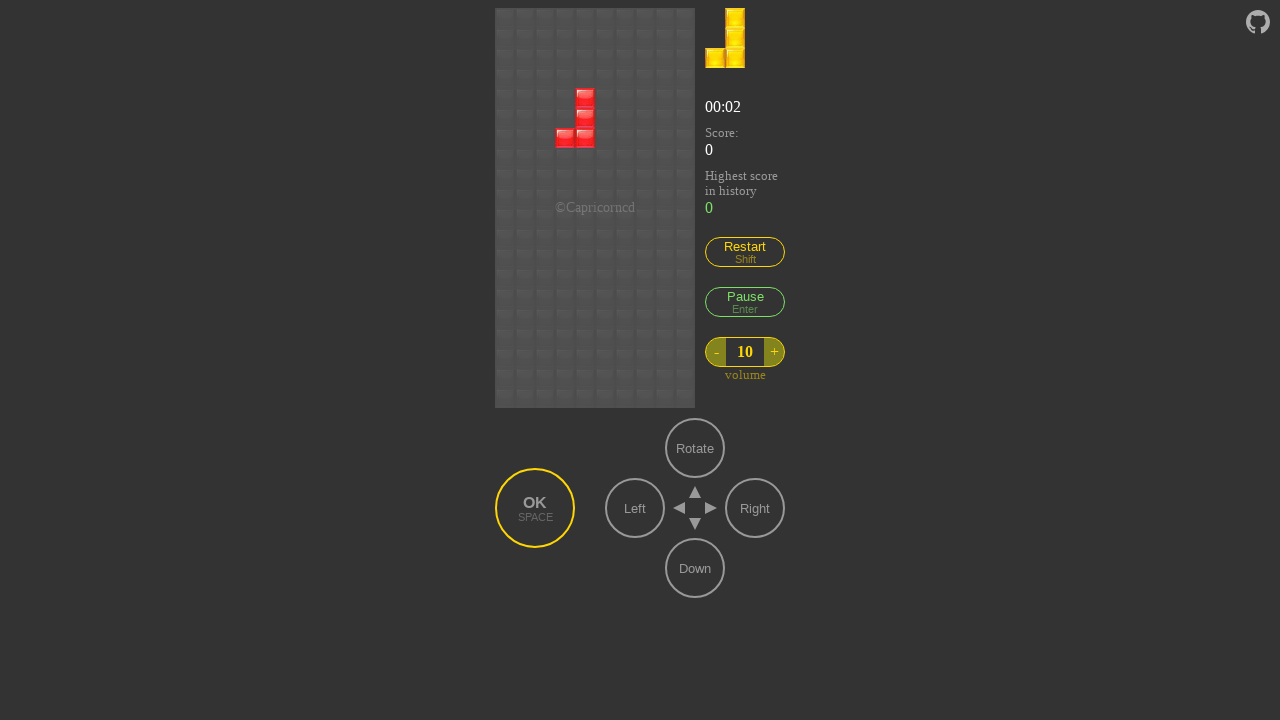